Tests form submission without email field filled, only name and phone

Starting URL: https://lm.skillbox.cc/qa_tester/module02/homework1/

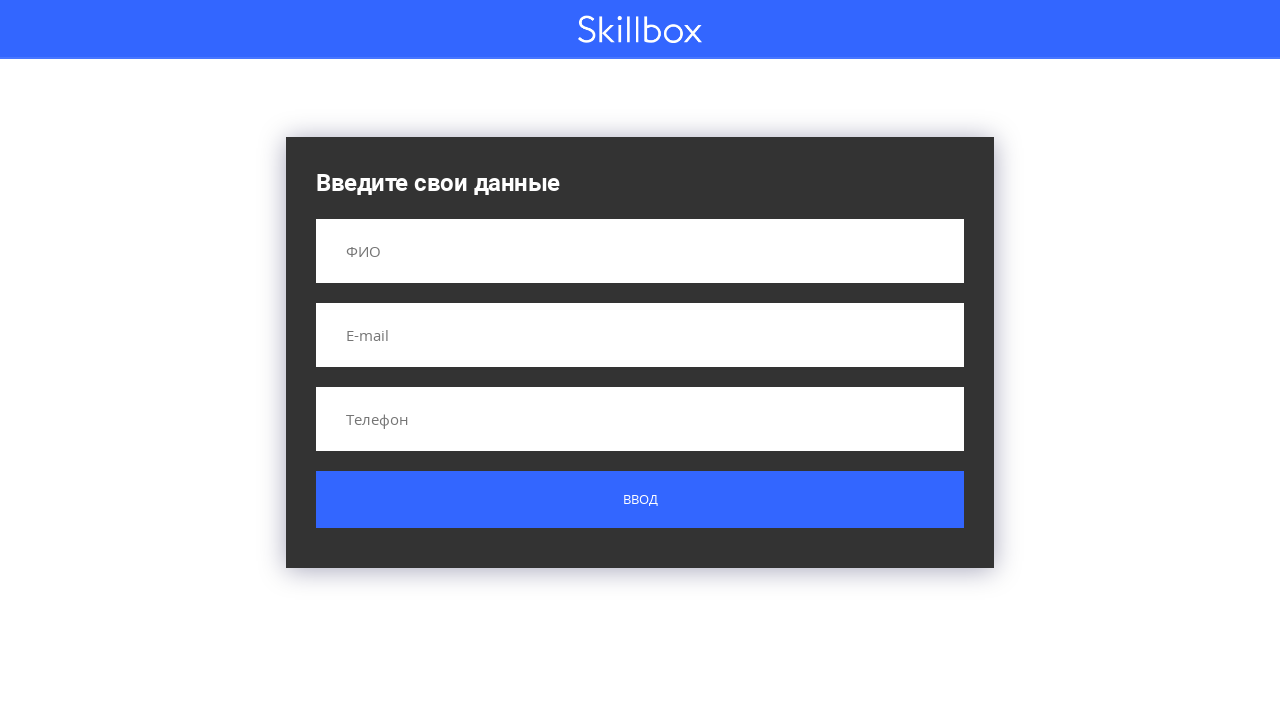

Filled name field with 'Вася' on input[name='name']
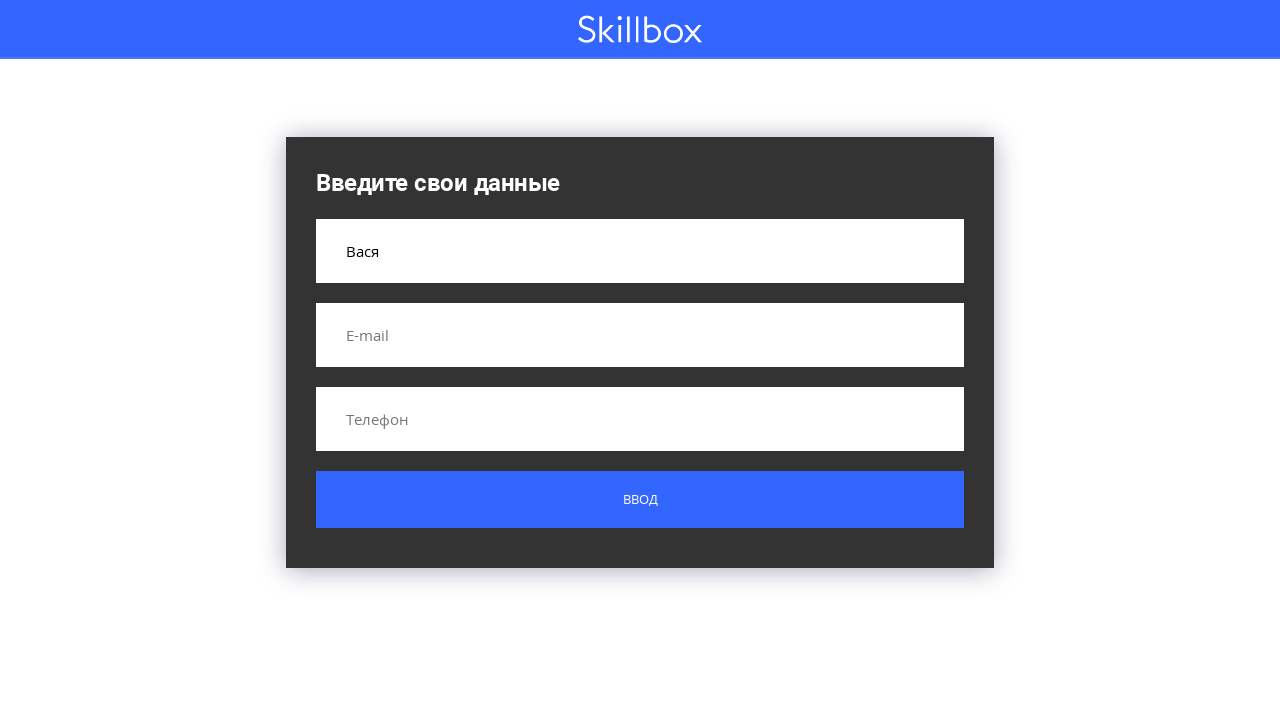

Filled phone field with '123456789' on input[name='phone']
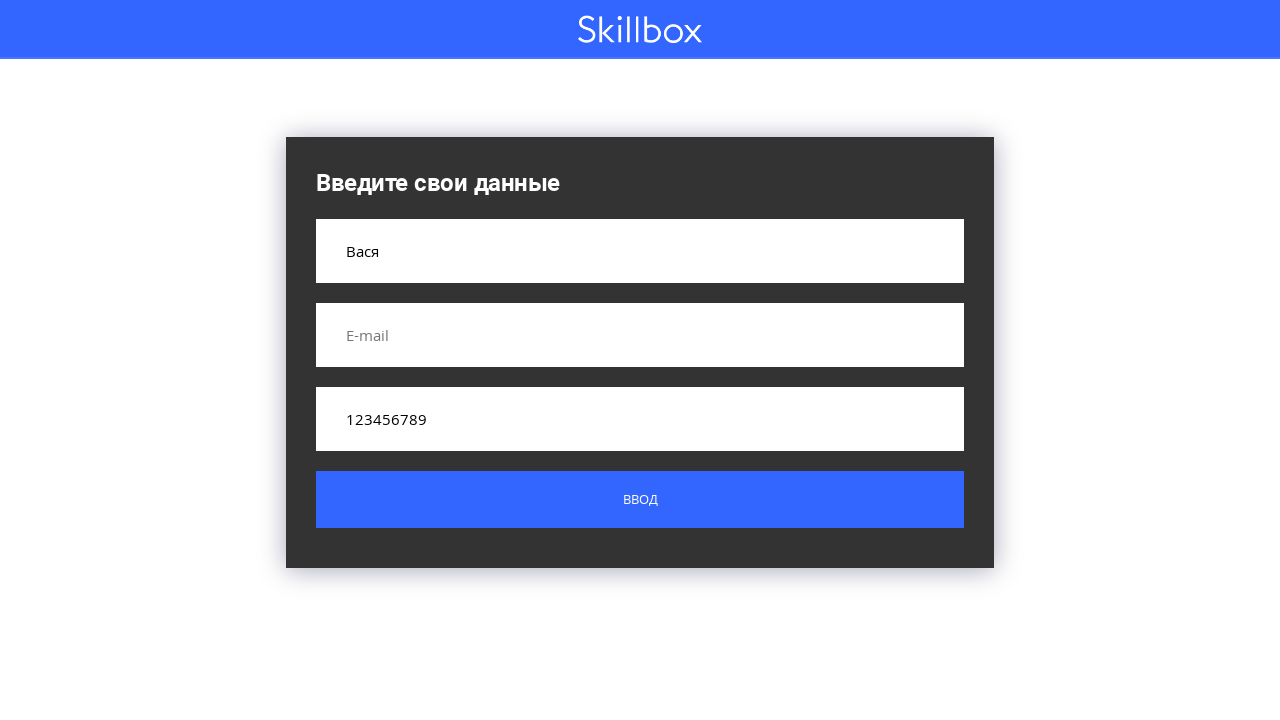

Clicked submit button to submit form without email at (640, 500) on .button
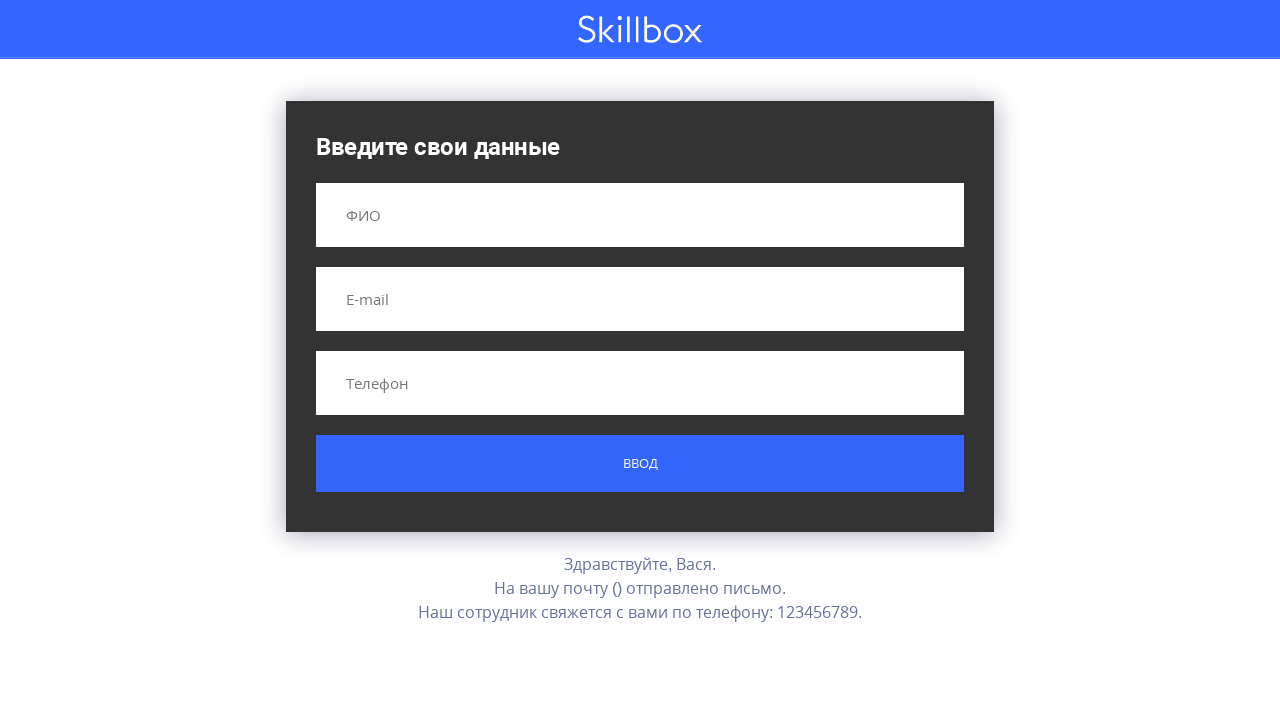

Form submission result appeared on screen
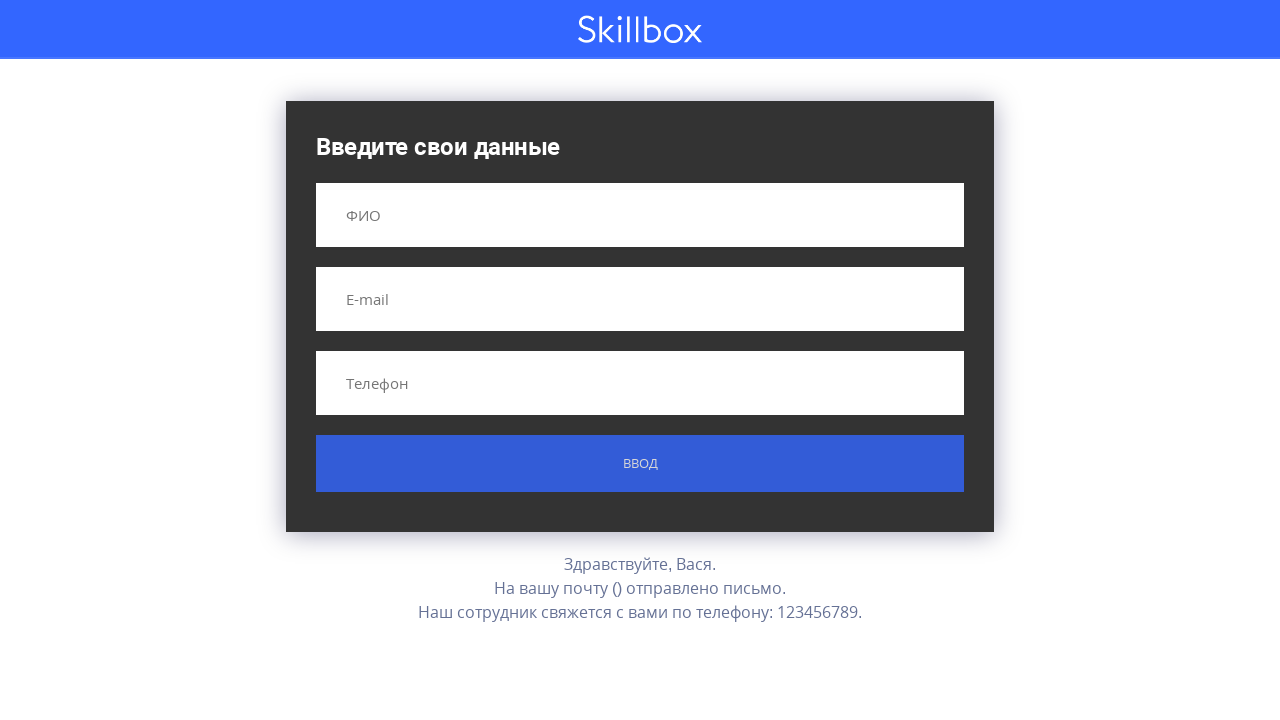

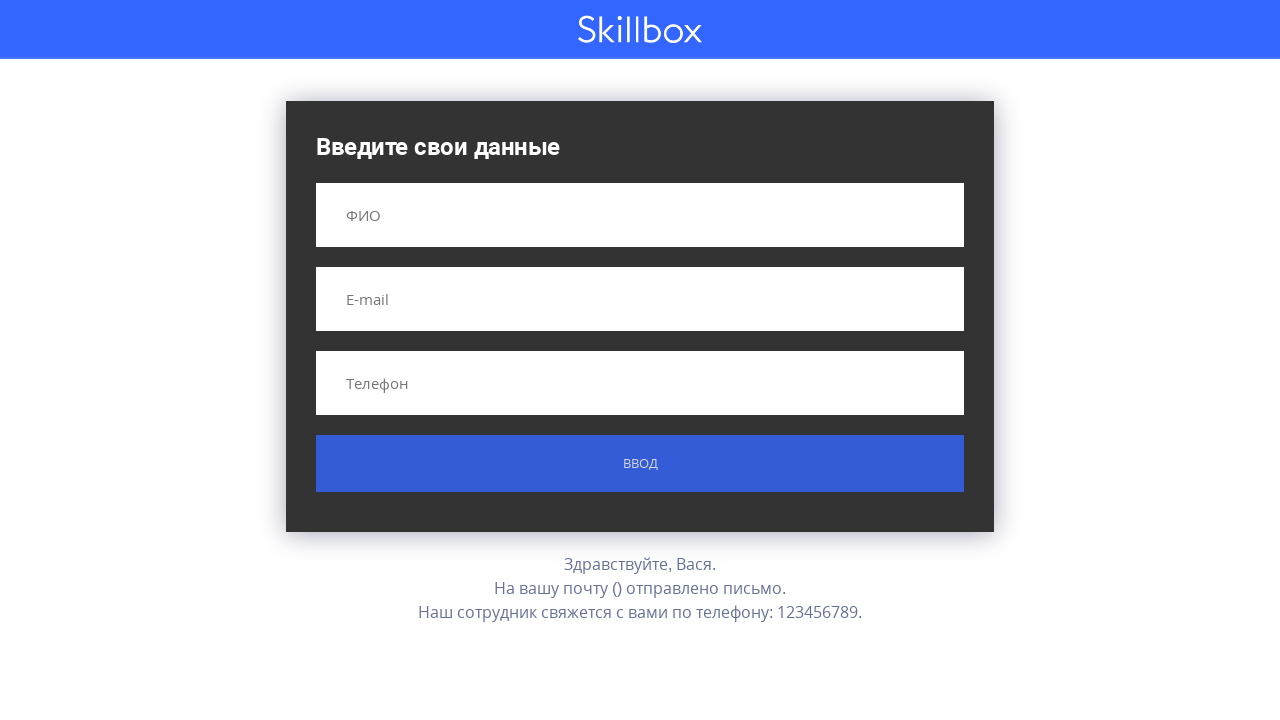